Demonstrates JavaScript-based element highlighting by applying and removing visual styles to a form field

Starting URL: https://www.hyrtutorials.com/p/basic-controls.html

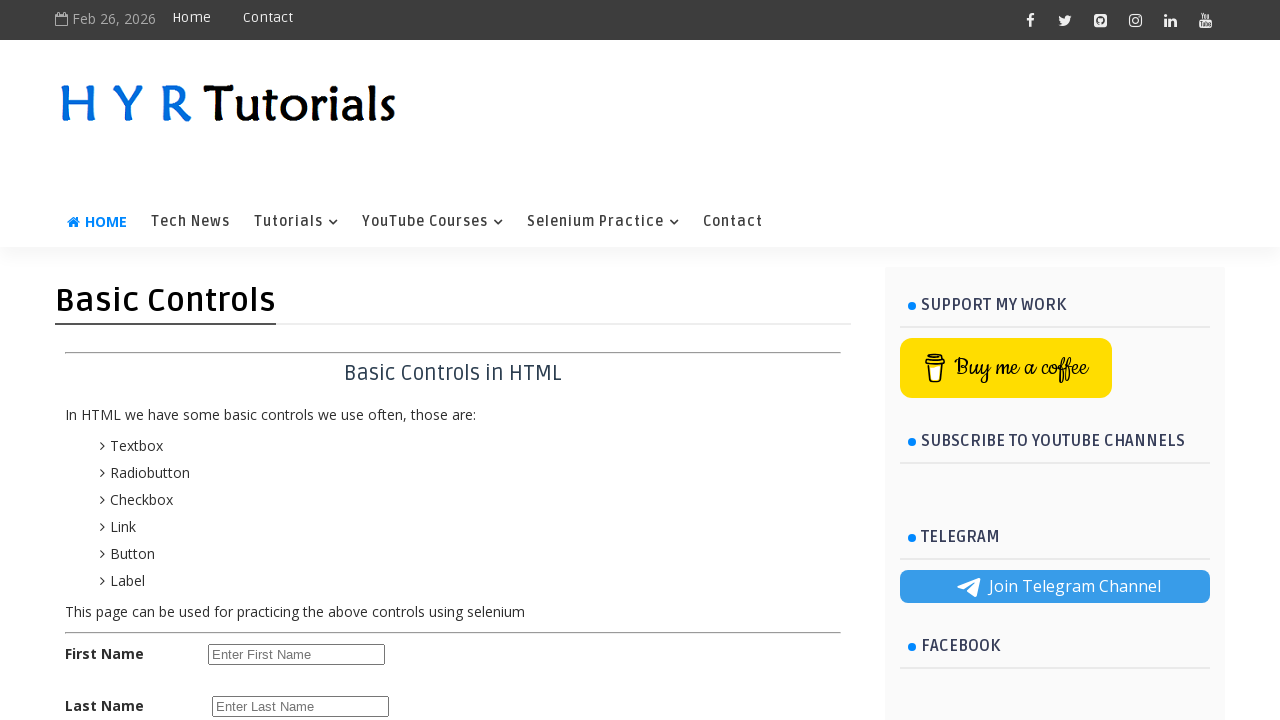

Located the first name input field element
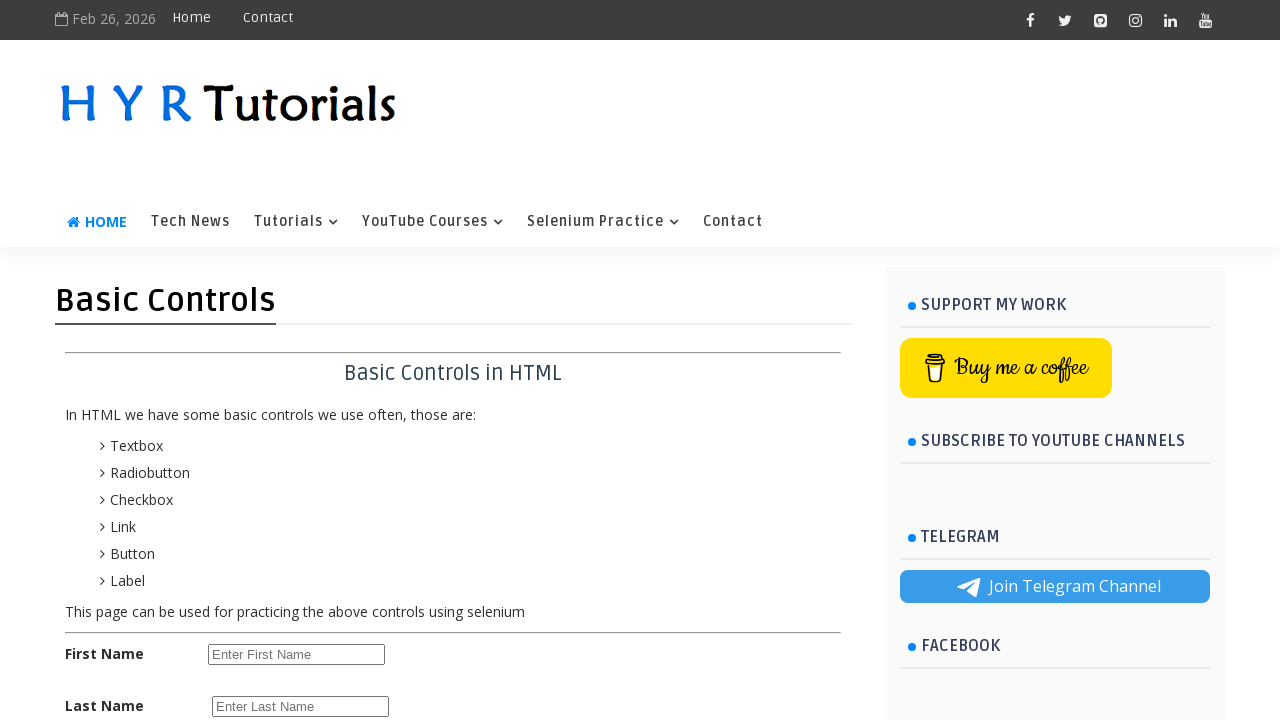

Applied red border and yellow background highlight to first name field using JavaScript
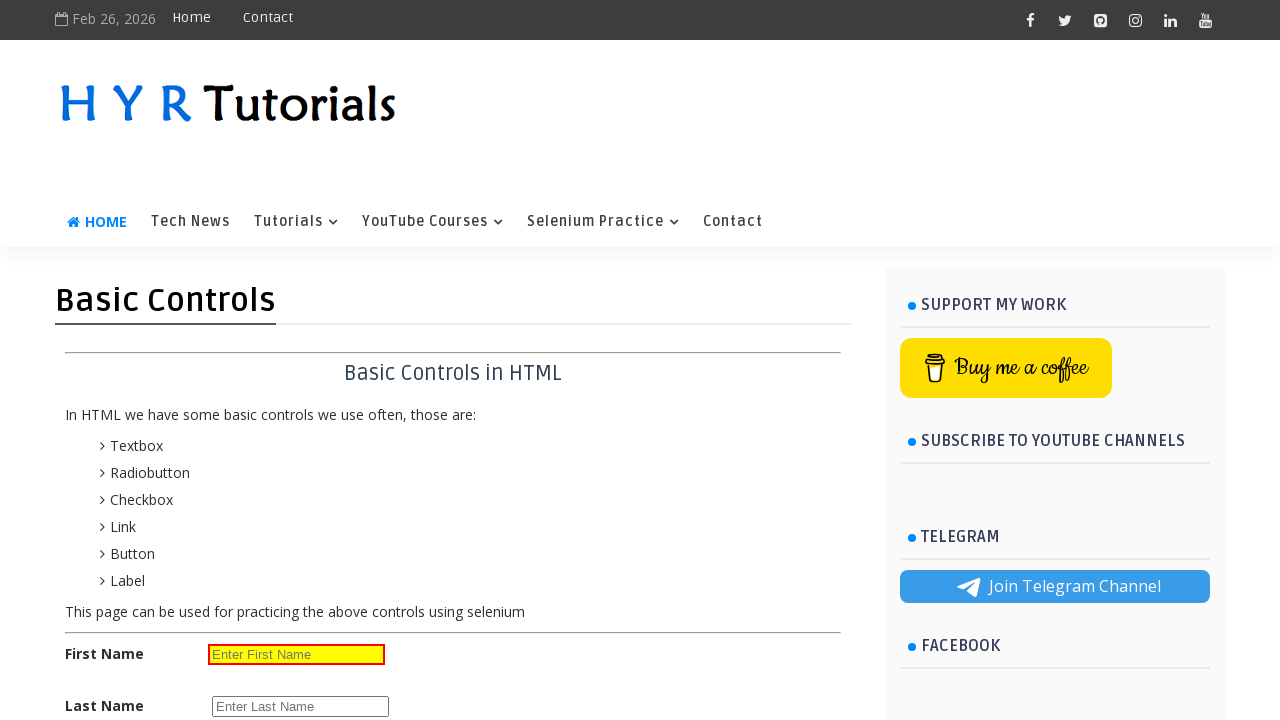

Waited 5 seconds to display the highlight effect
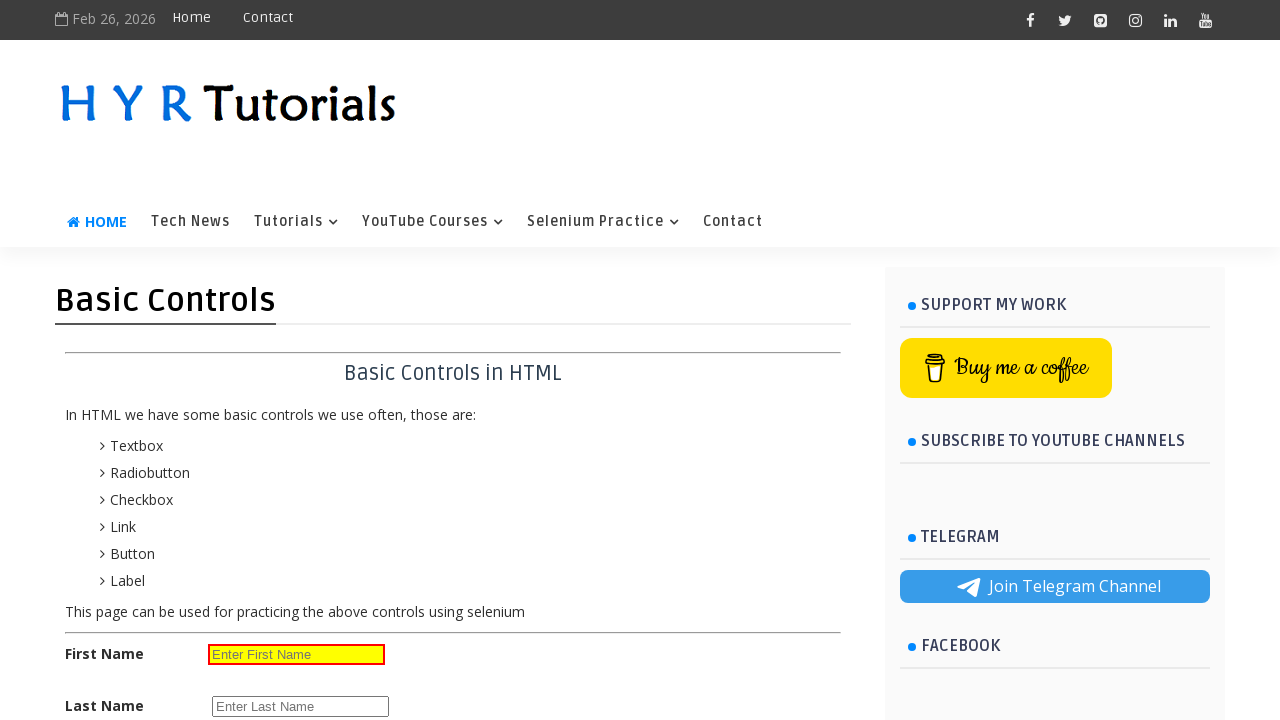

Removed the highlight styling from the first name field using JavaScript
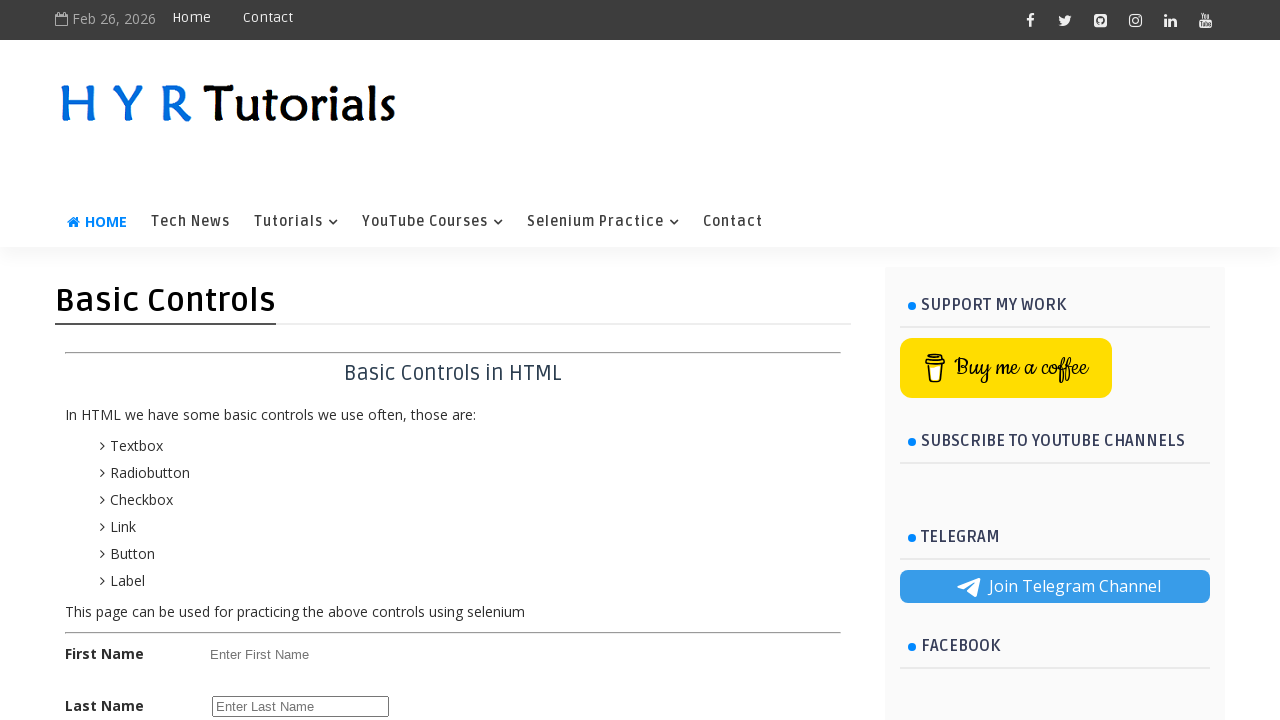

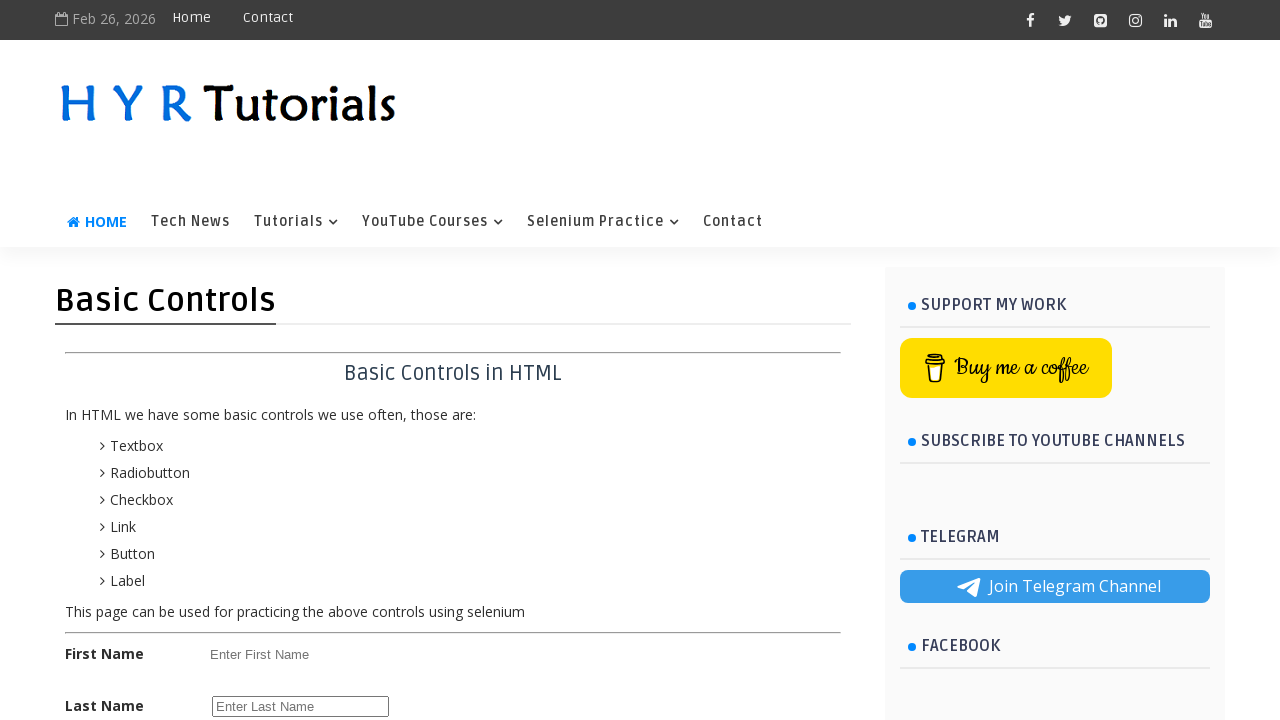